Tests dynamic dropdown functionality by selecting origin and destination airports in a flight booking form

Starting URL: https://rahulshettyacademy.com/dropdownsPractise/

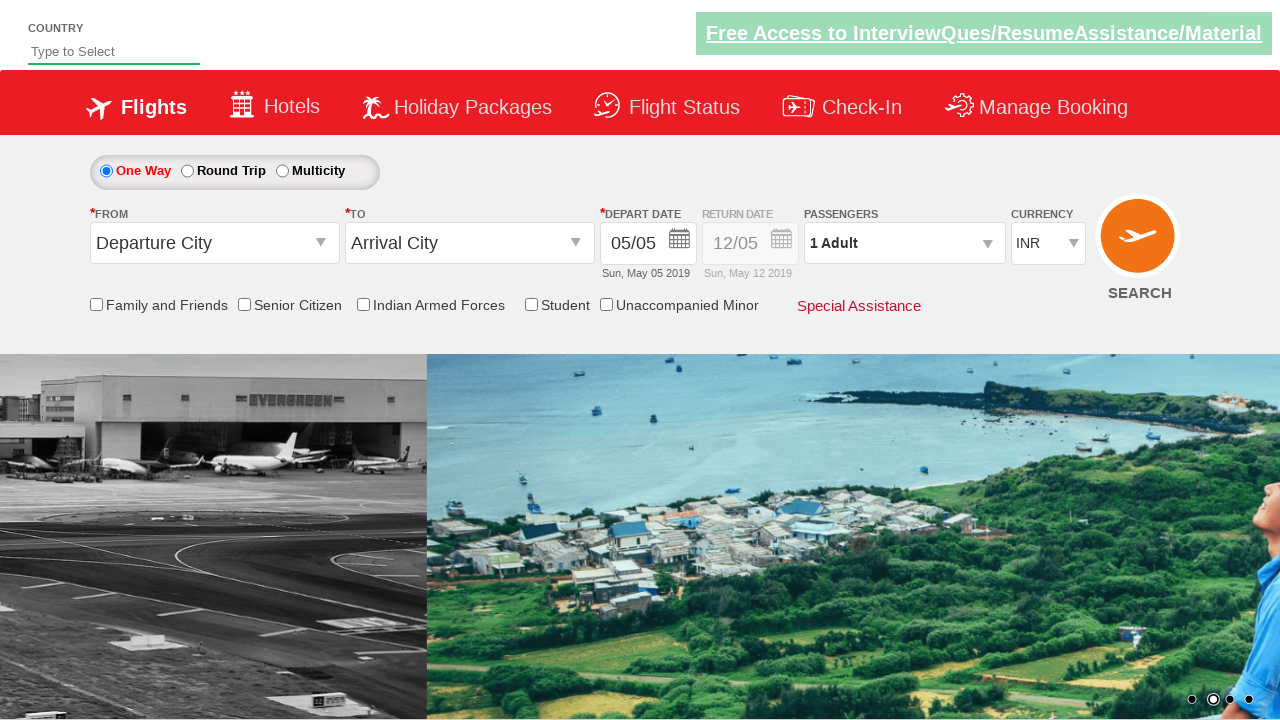

Clicked on origin station dropdown at (214, 243) on input[name='ctl00_mainContent_ddl_originStation1_CTXT']
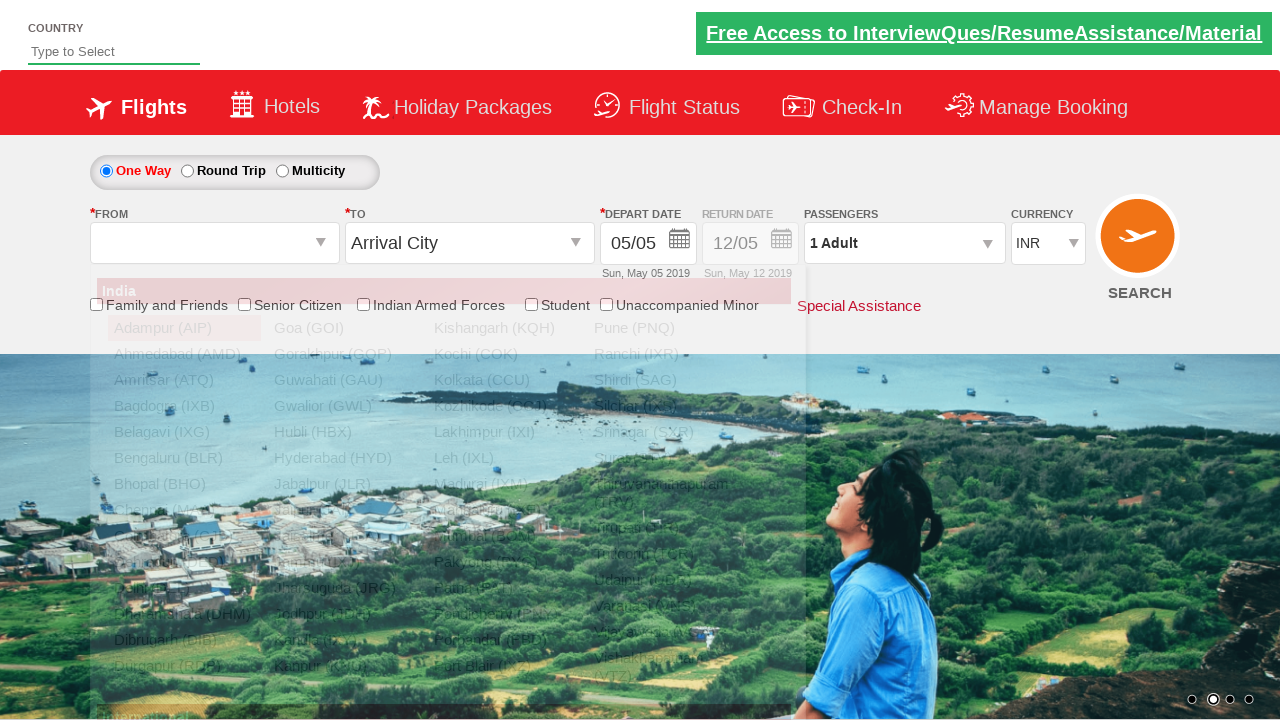

Selected Bangalore (BLR) as origin airport at (184, 458) on a[value='BLR']
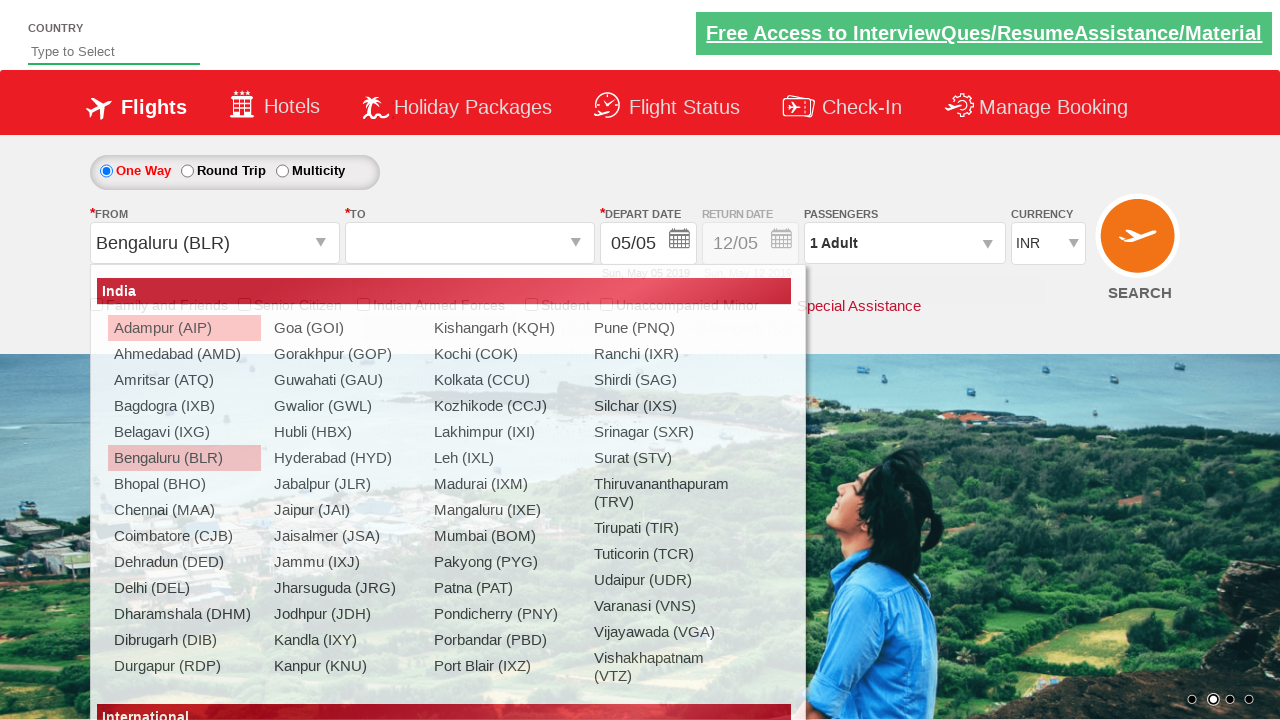

Waited for destination dropdown to update
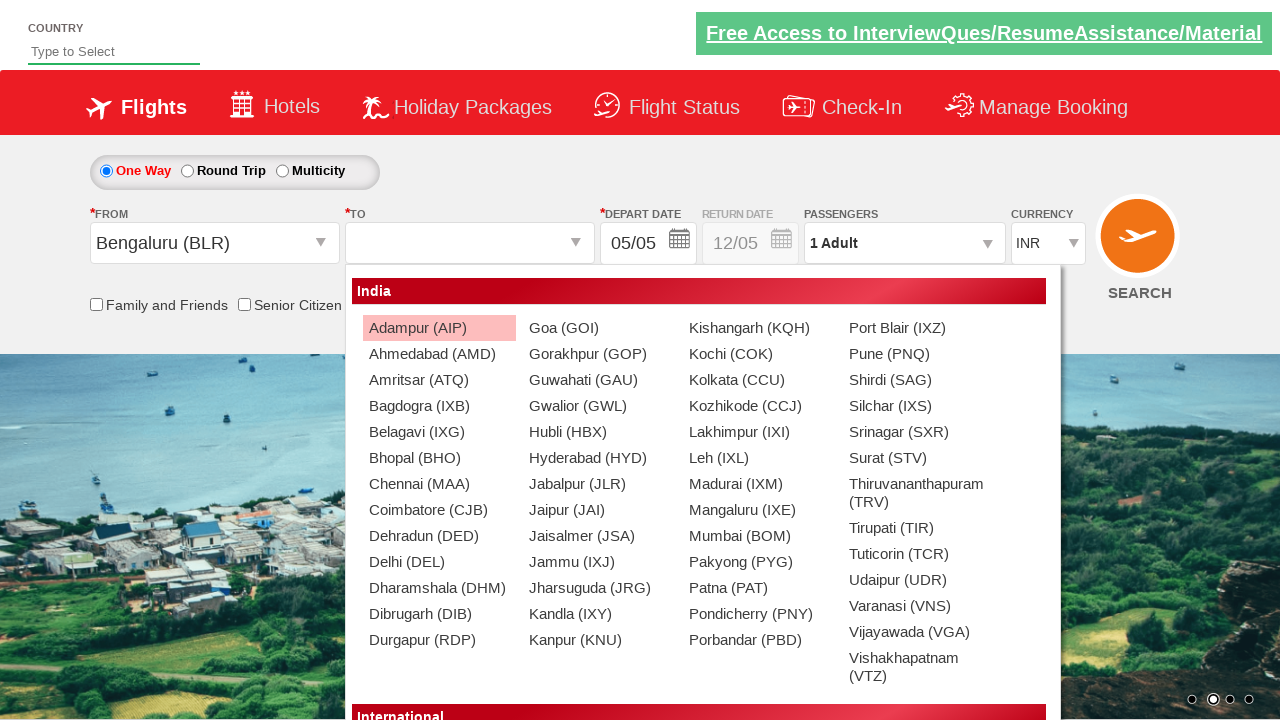

Selected Chennai (MAA) as destination airport at (439, 484) on (//a[@value='MAA'])[2]
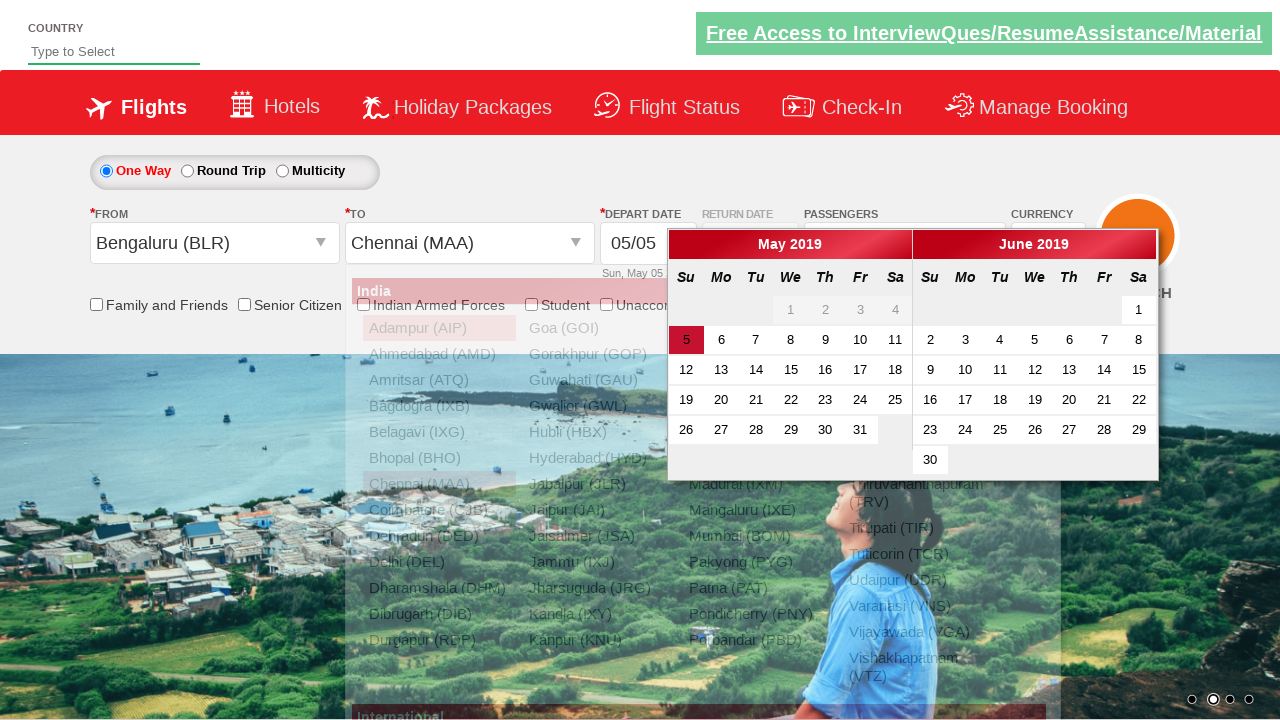

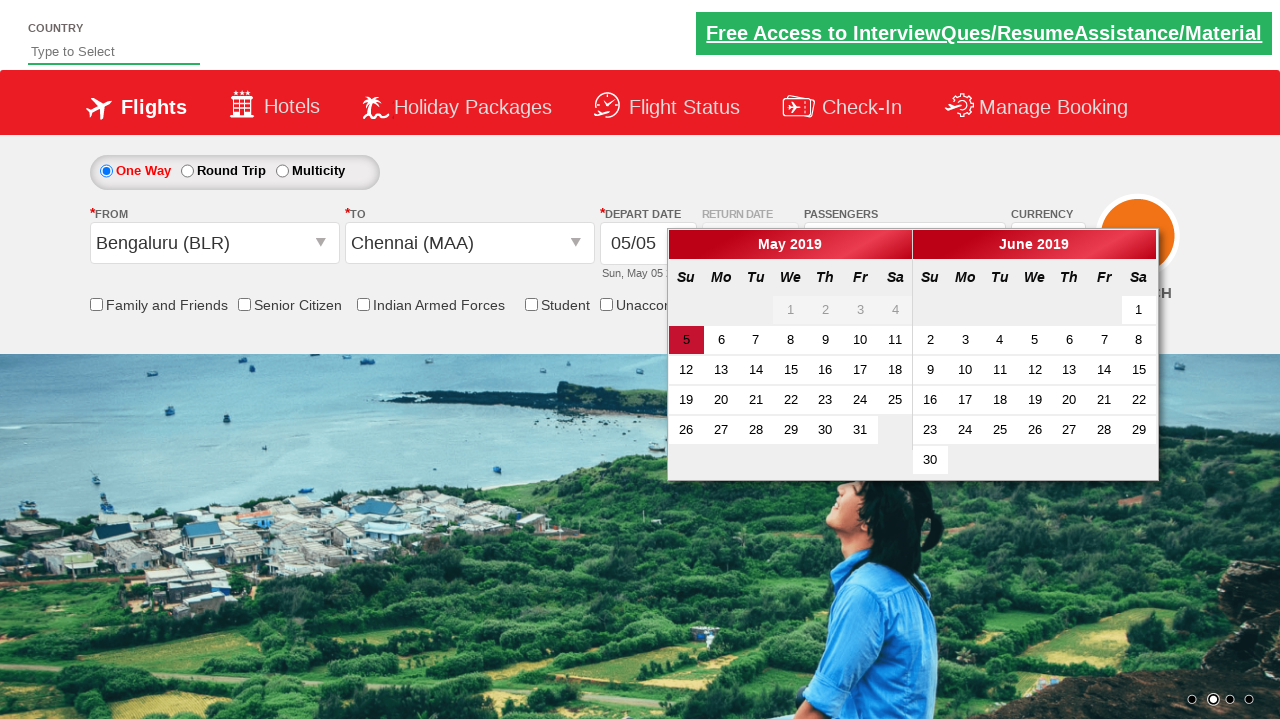